Tests the contact form submission by filling all required fields and submitting, then validates that required fields cannot be left empty by testing each field individually.

Starting URL: https://www.cyberhotsecurity.cecti.iesmontsia.cat/contact/

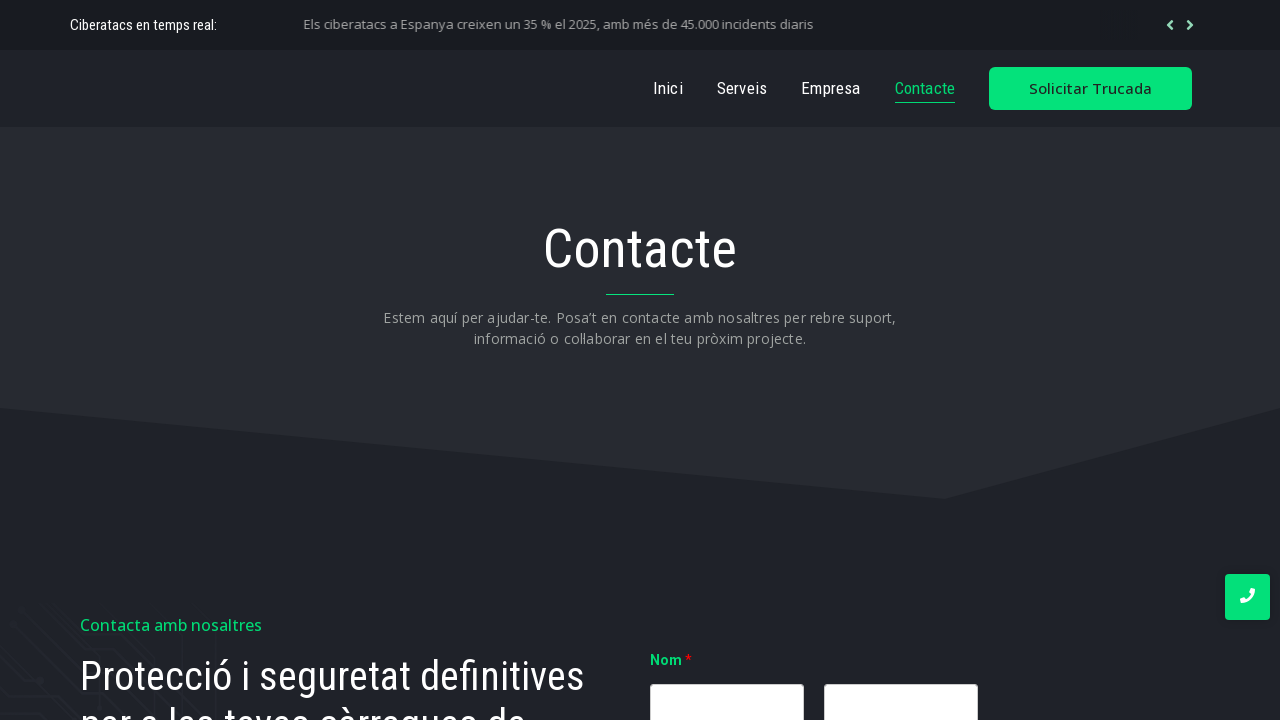

Waited for contact form to load
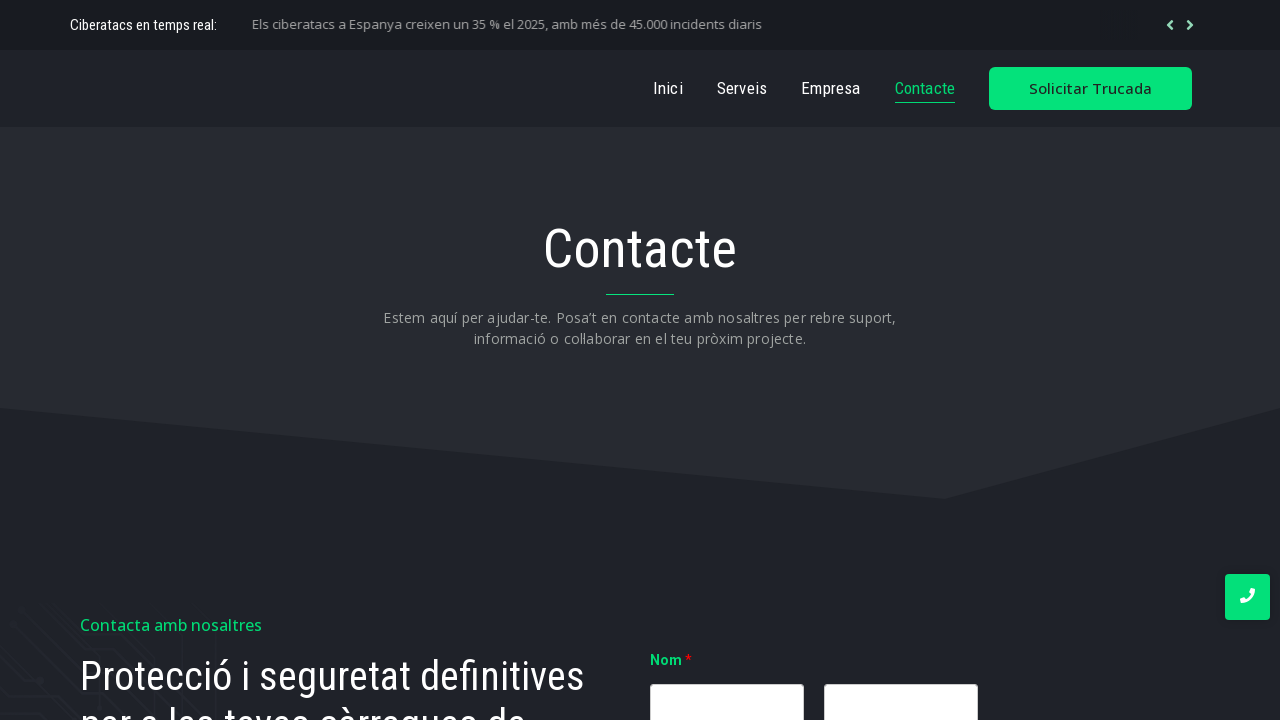

Filled first name field with 'Test' on #wpforms-2234-field_1
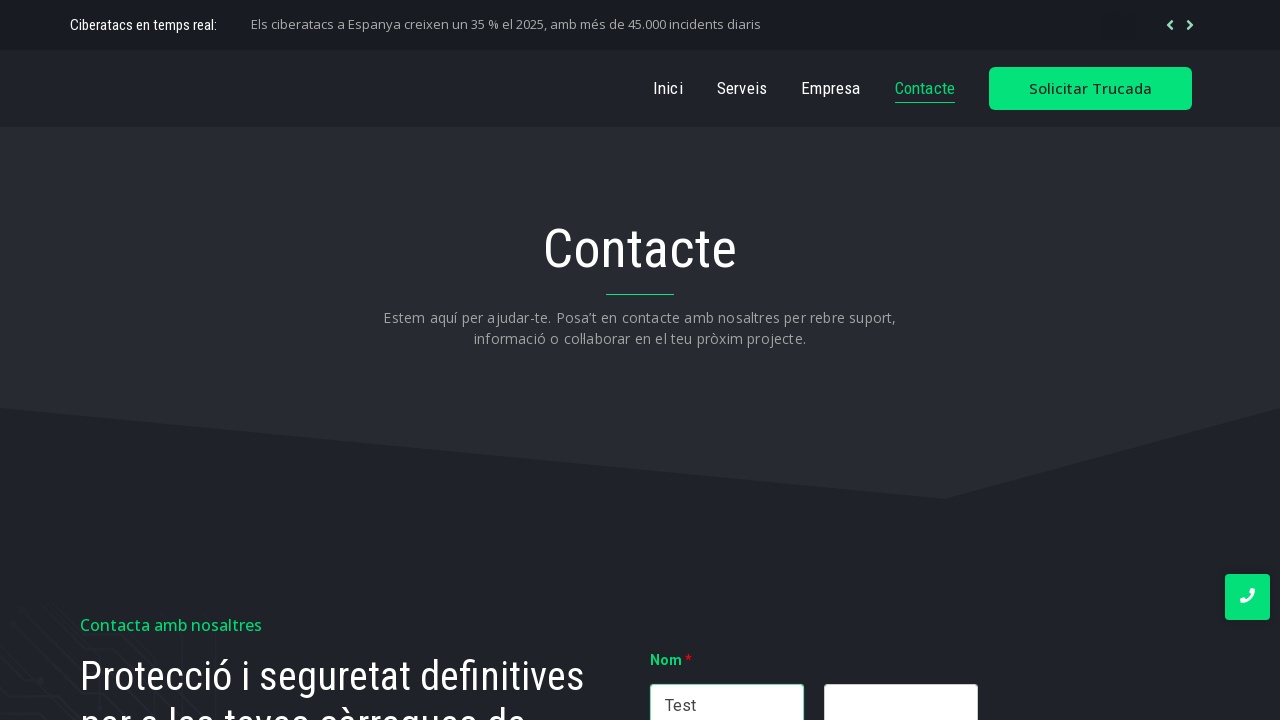

Filled last name field with 'User' on #wpforms-2234-field_1-last
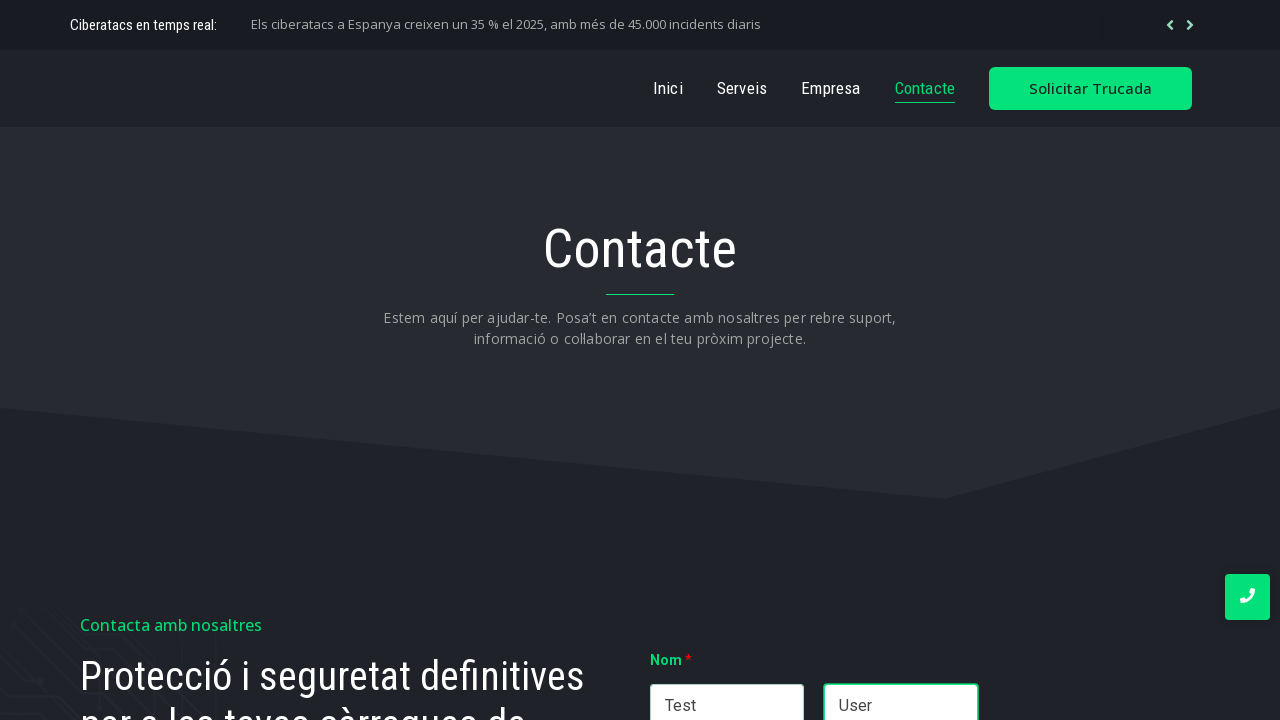

Filled email field with 'test@example.com' on #wpforms-2234-field_2
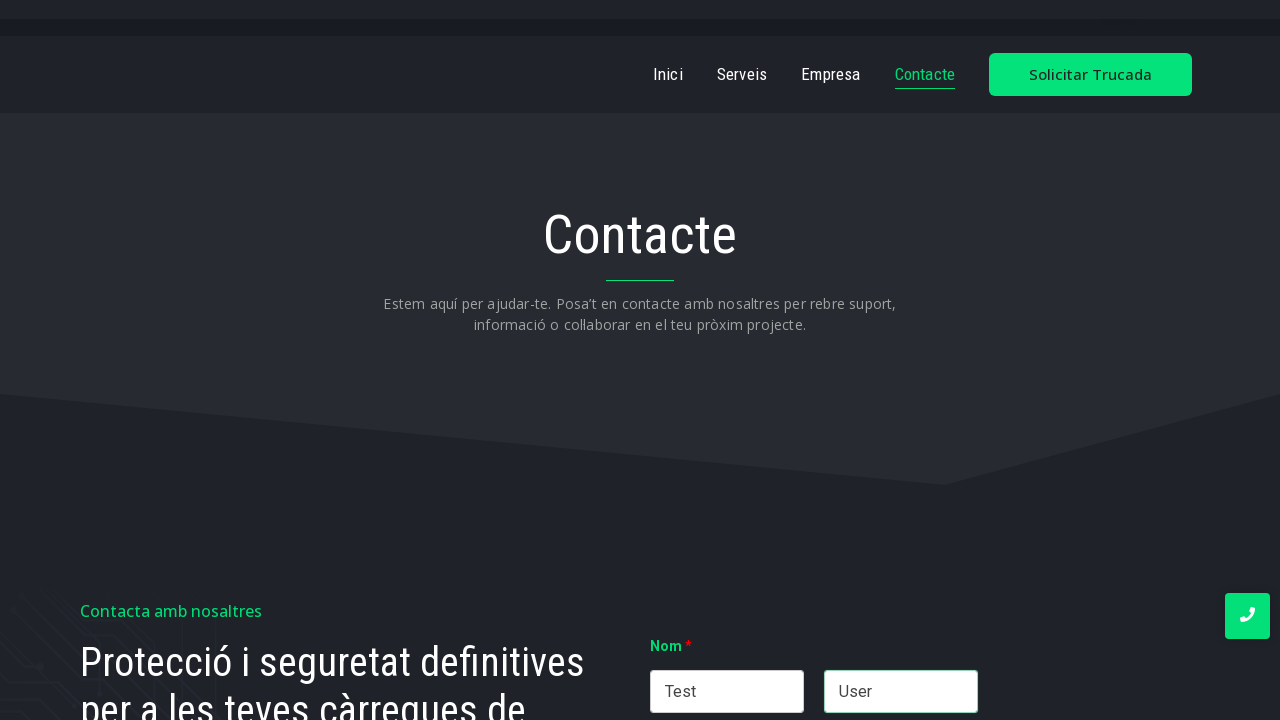

Filled message field with 'Missatge de prova' on #wpforms-2234-field_3
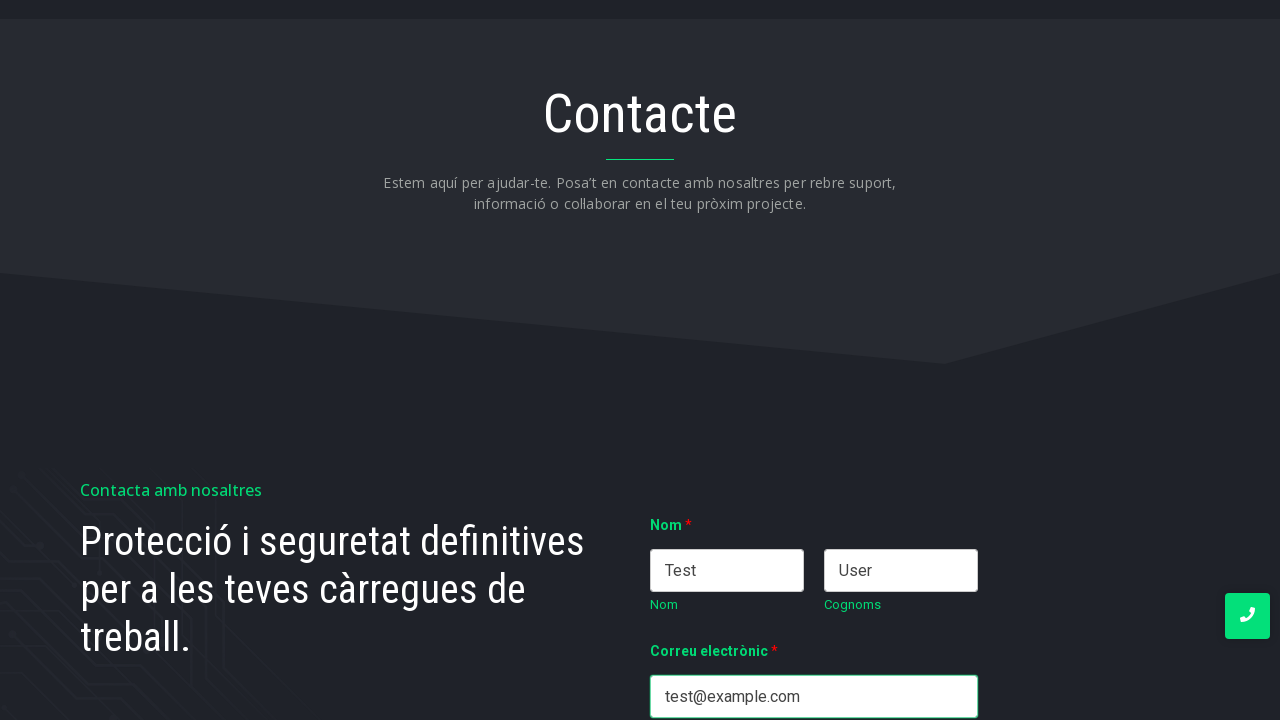

Clicked submit button to submit form with all fields filled at (686, 360) on #wpforms-submit-2234
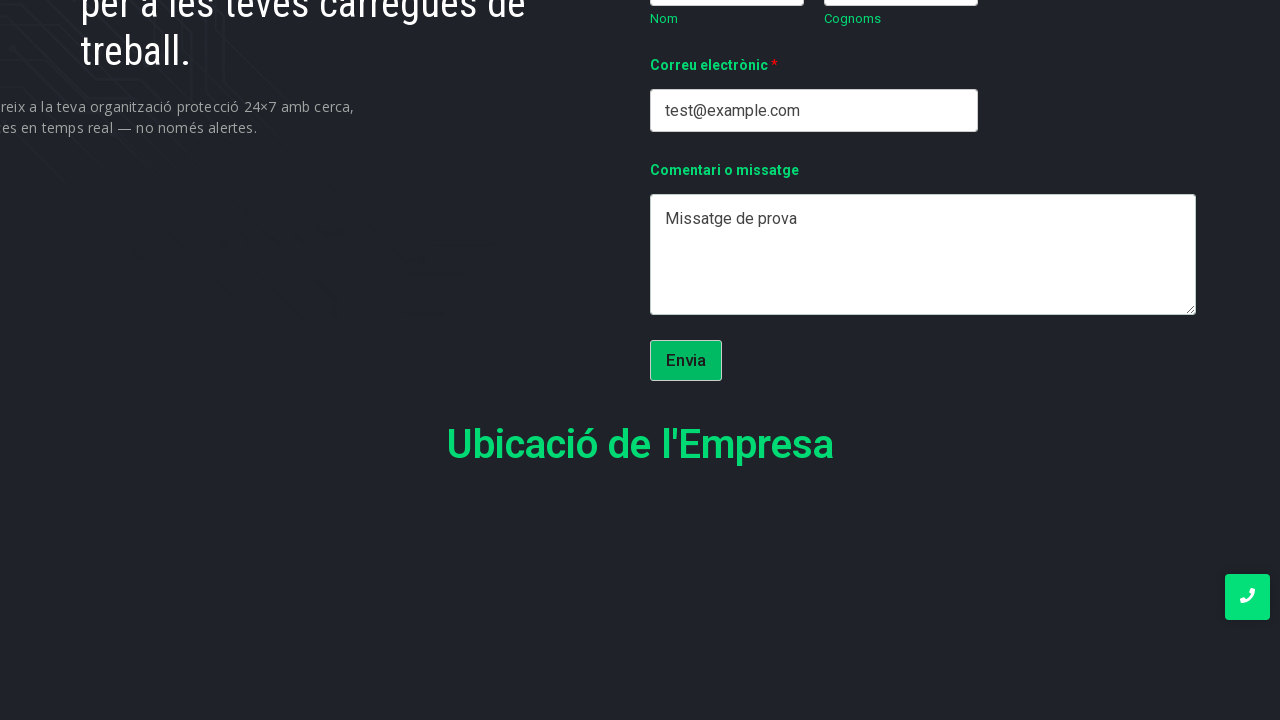

Waited 2 seconds for form submission to complete
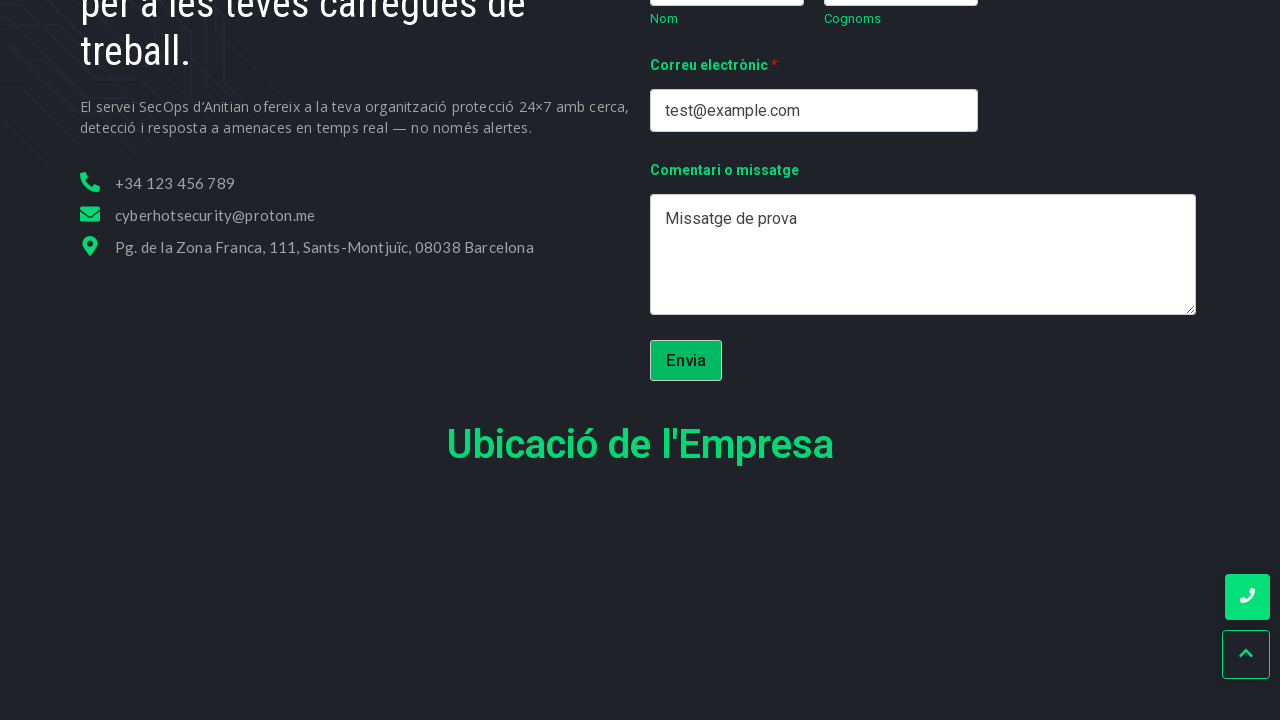

Navigated back to contact form page to test first name validation
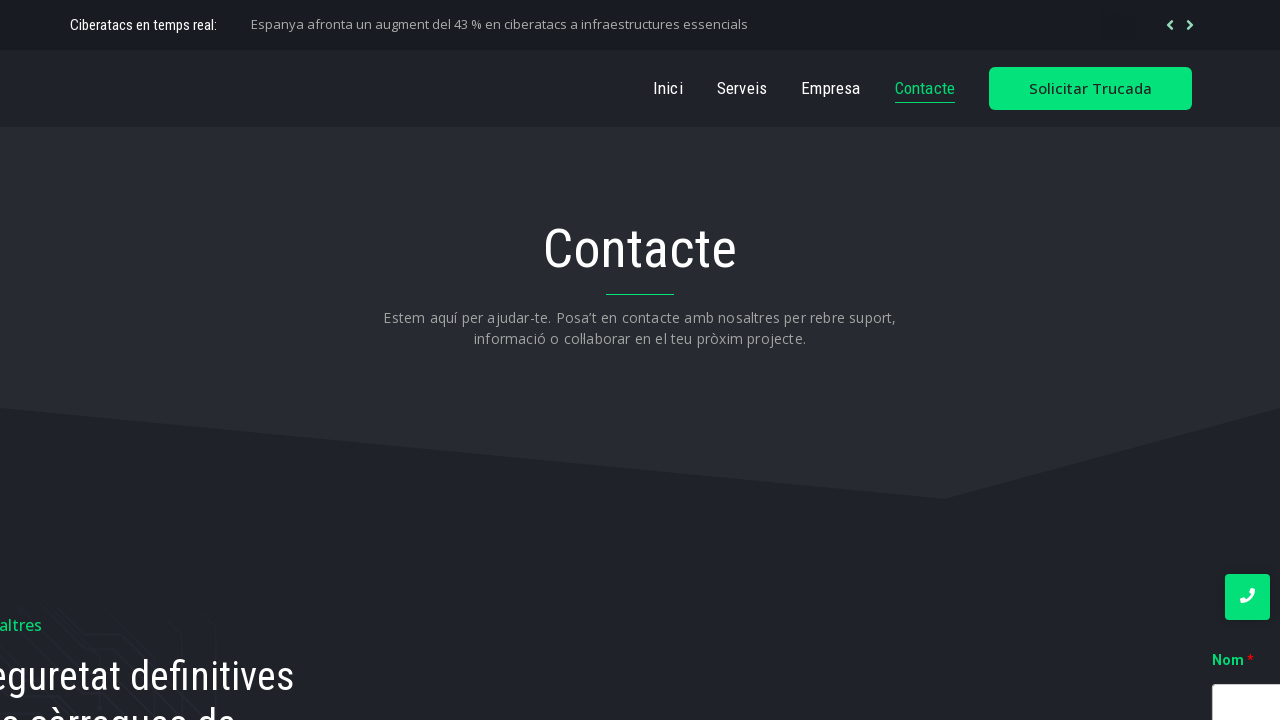

Waited for contact form to load
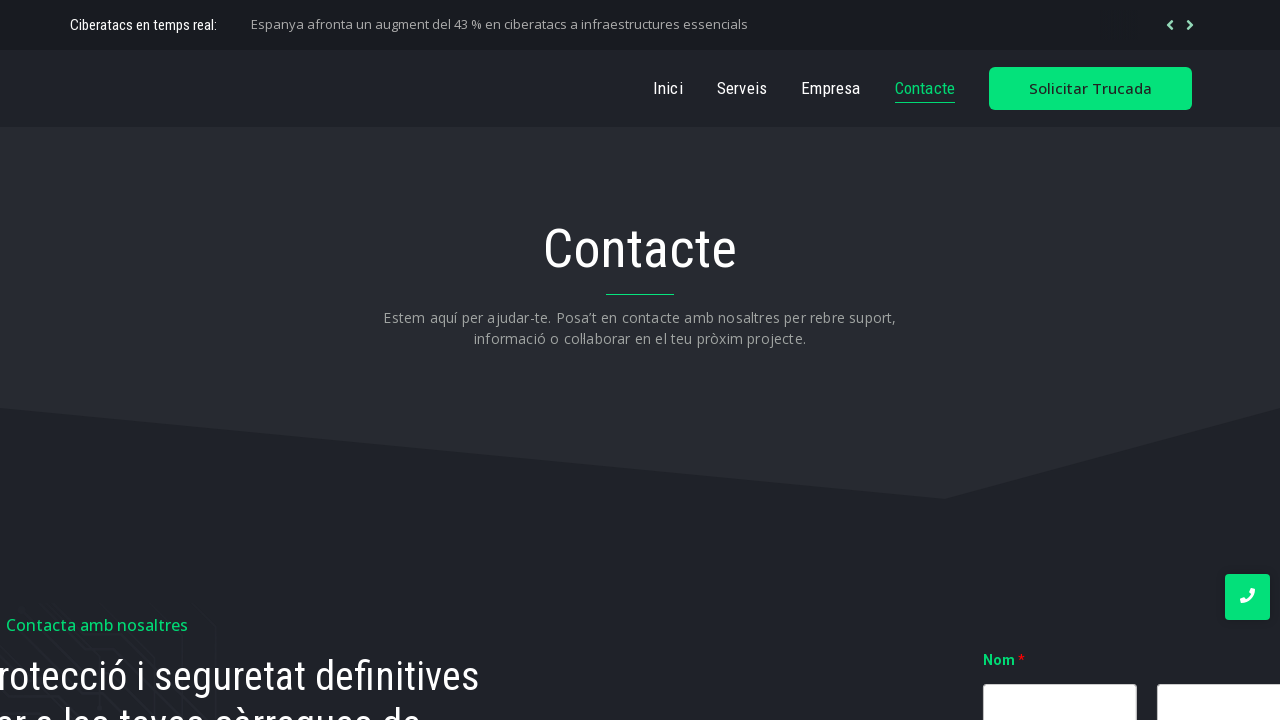

Filled last name field with 'User' (first name left empty) on #wpforms-2234-field_1-last
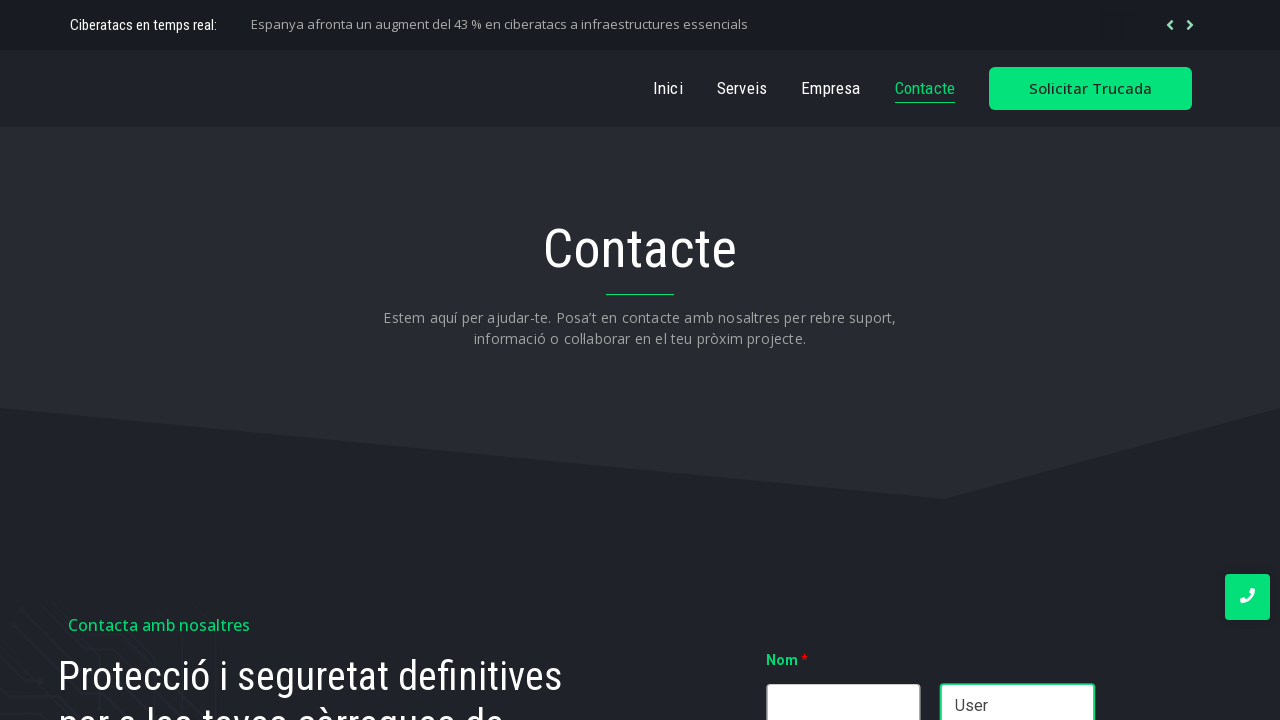

Filled email field with 'test@example.com' on #wpforms-2234-field_2
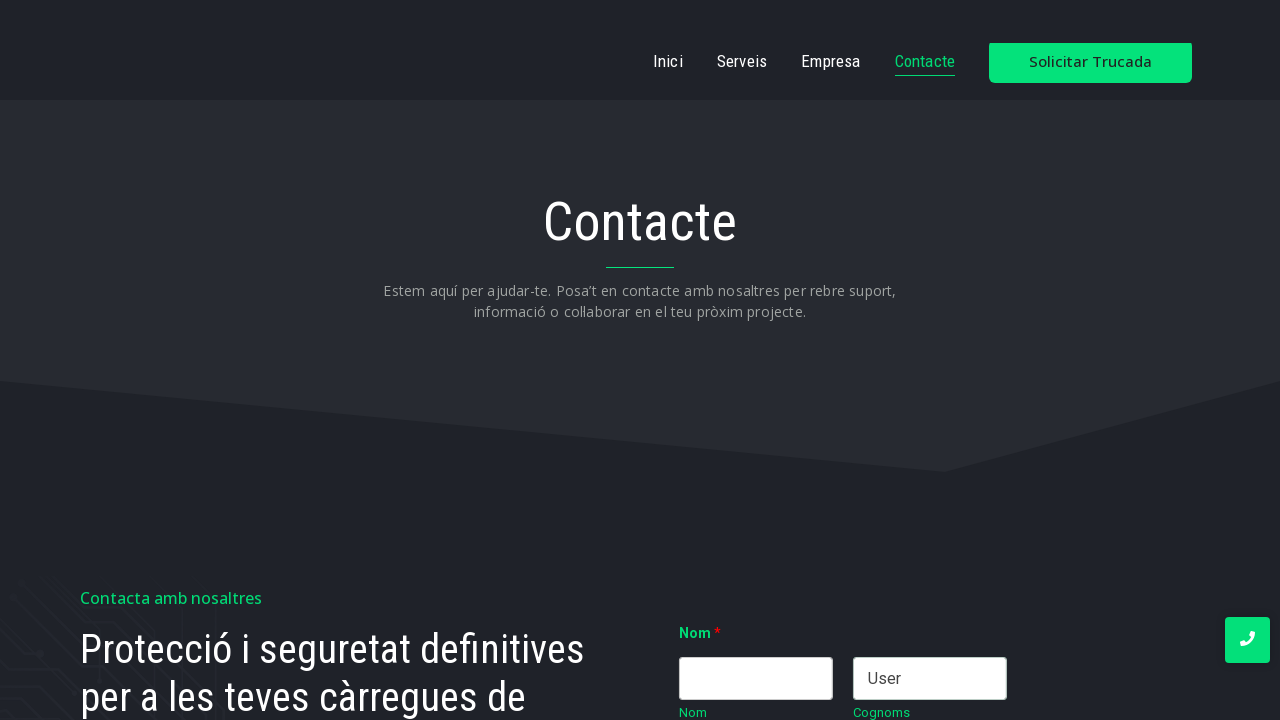

Filled message field with 'Missatge prova validació obligatòria' on #wpforms-2234-field_3
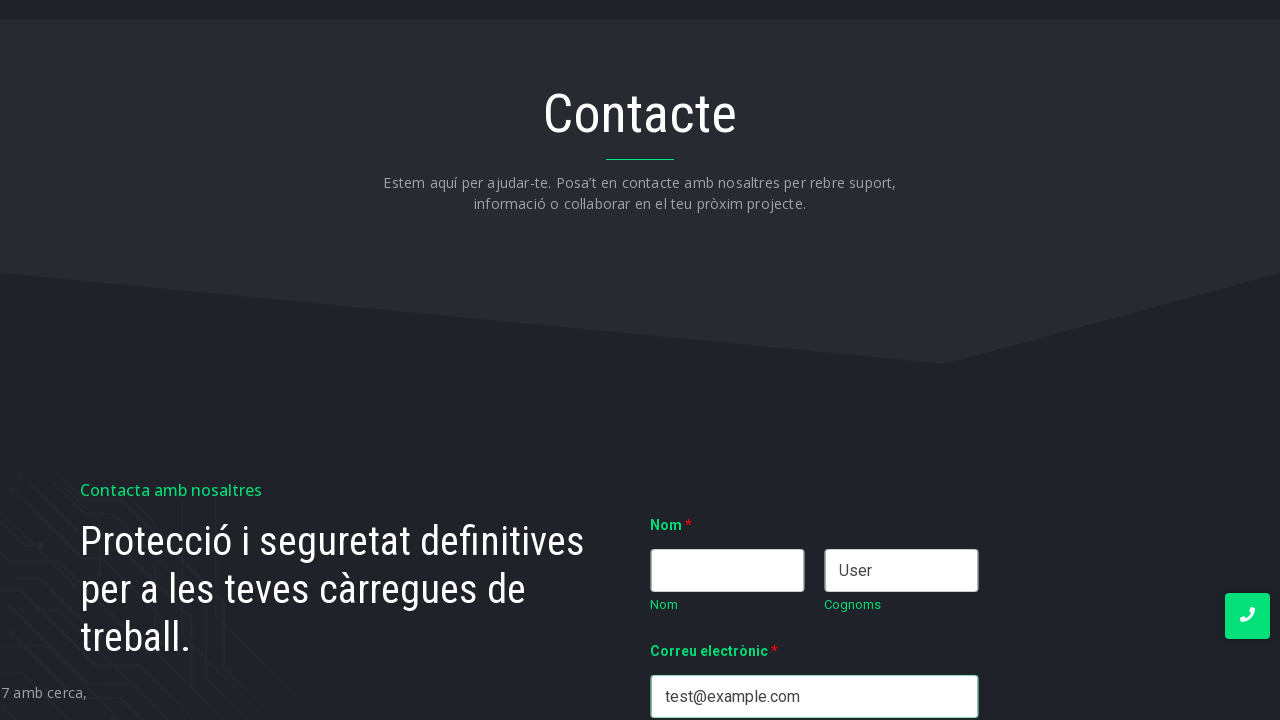

Clicked submit button with first name field empty at (686, 360) on #wpforms-submit-2234
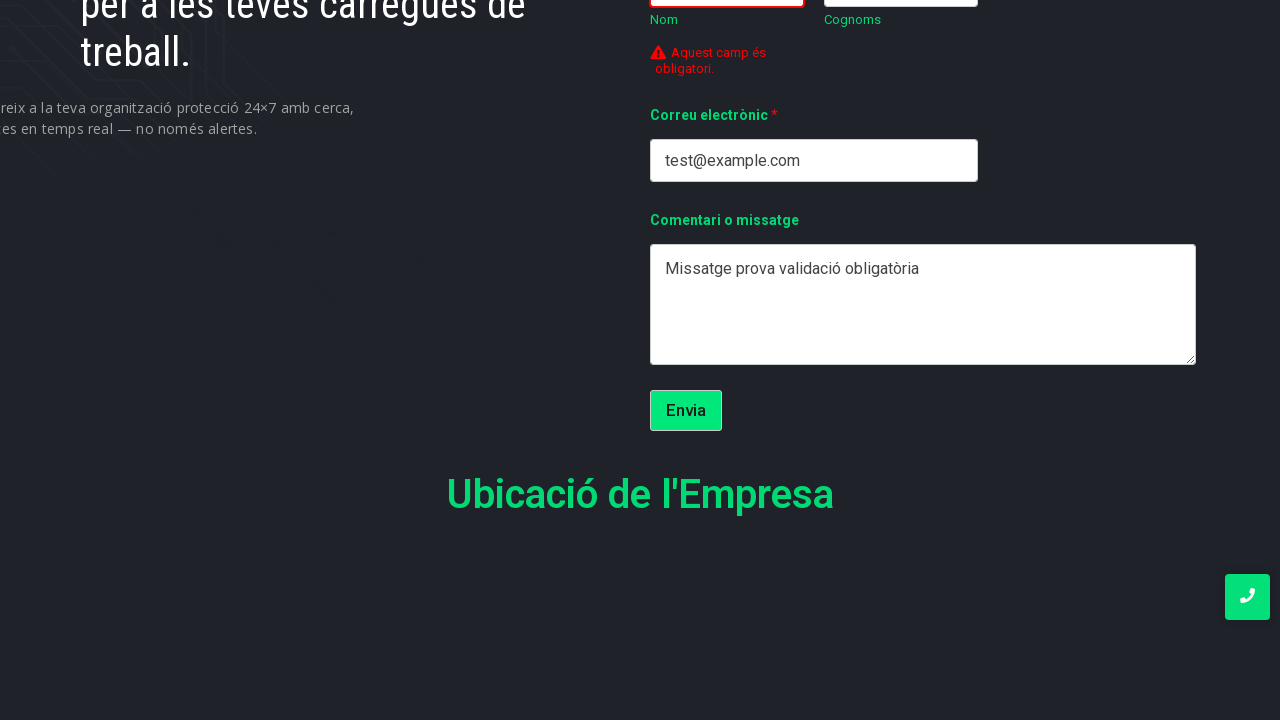

Waited 1 second for validation response
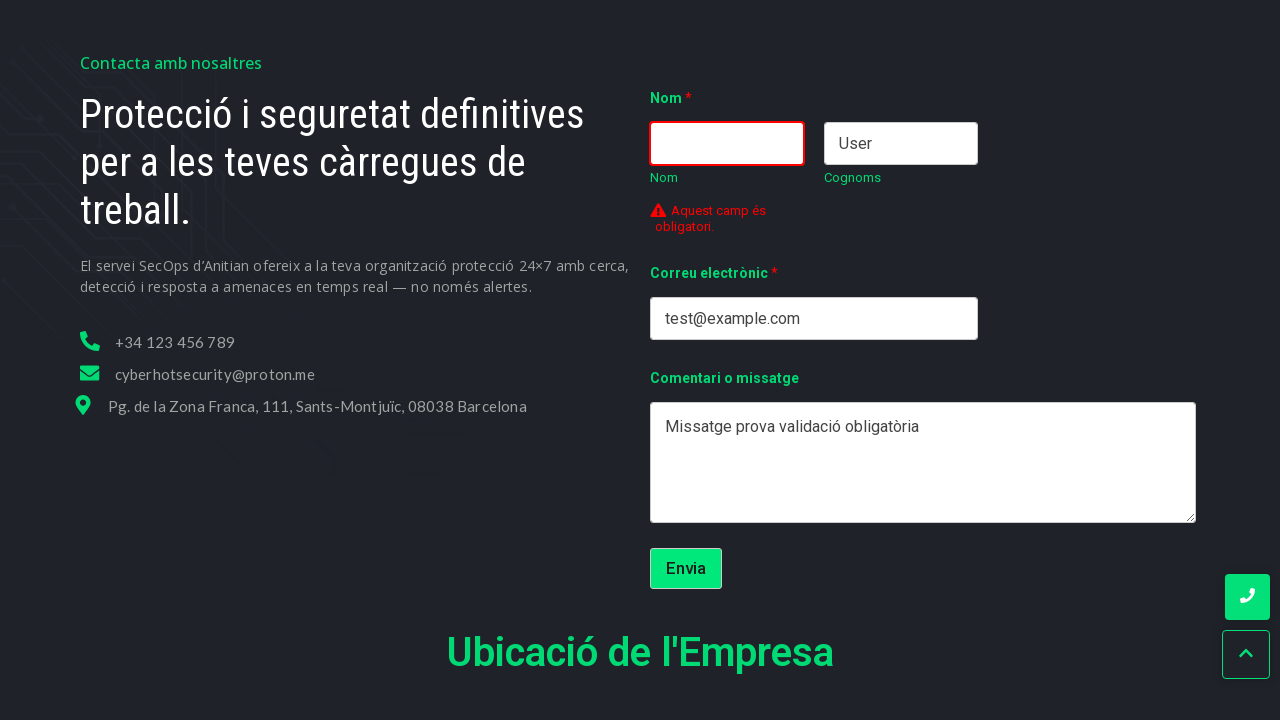

Verified form is still present - submission was blocked due to missing first name
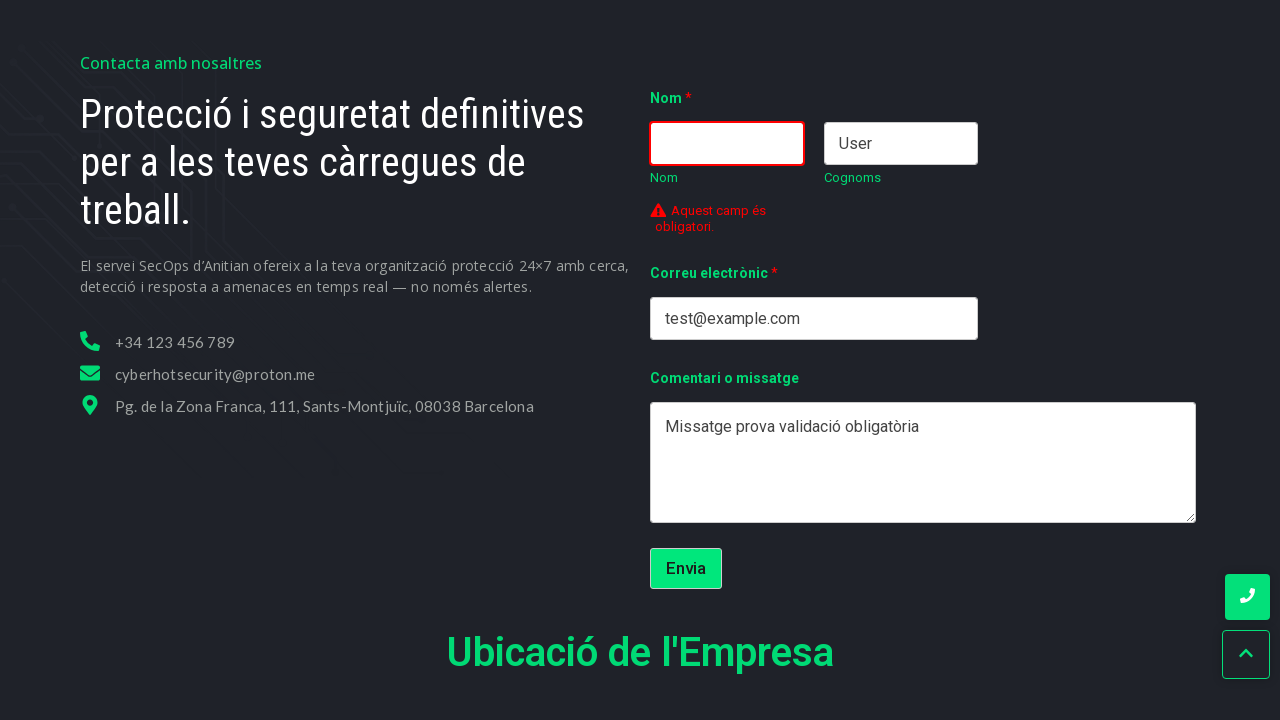

Navigated back to contact form page to test last name validation
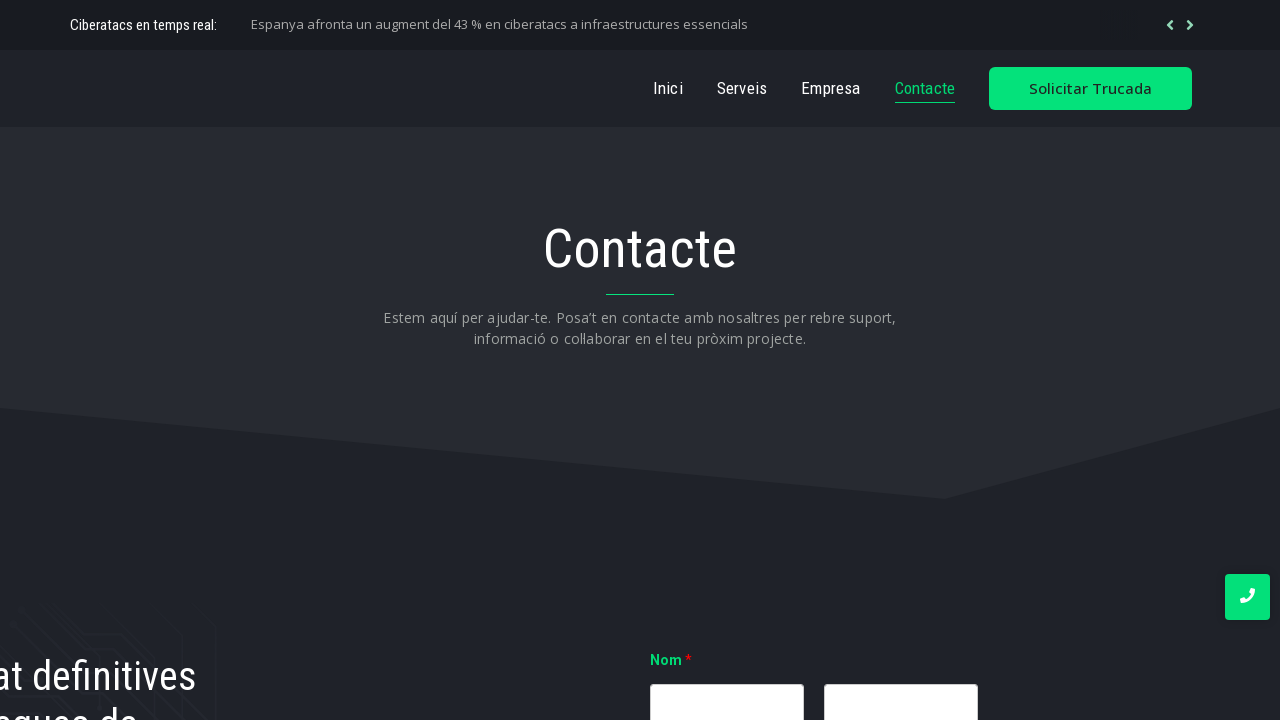

Waited for contact form to load
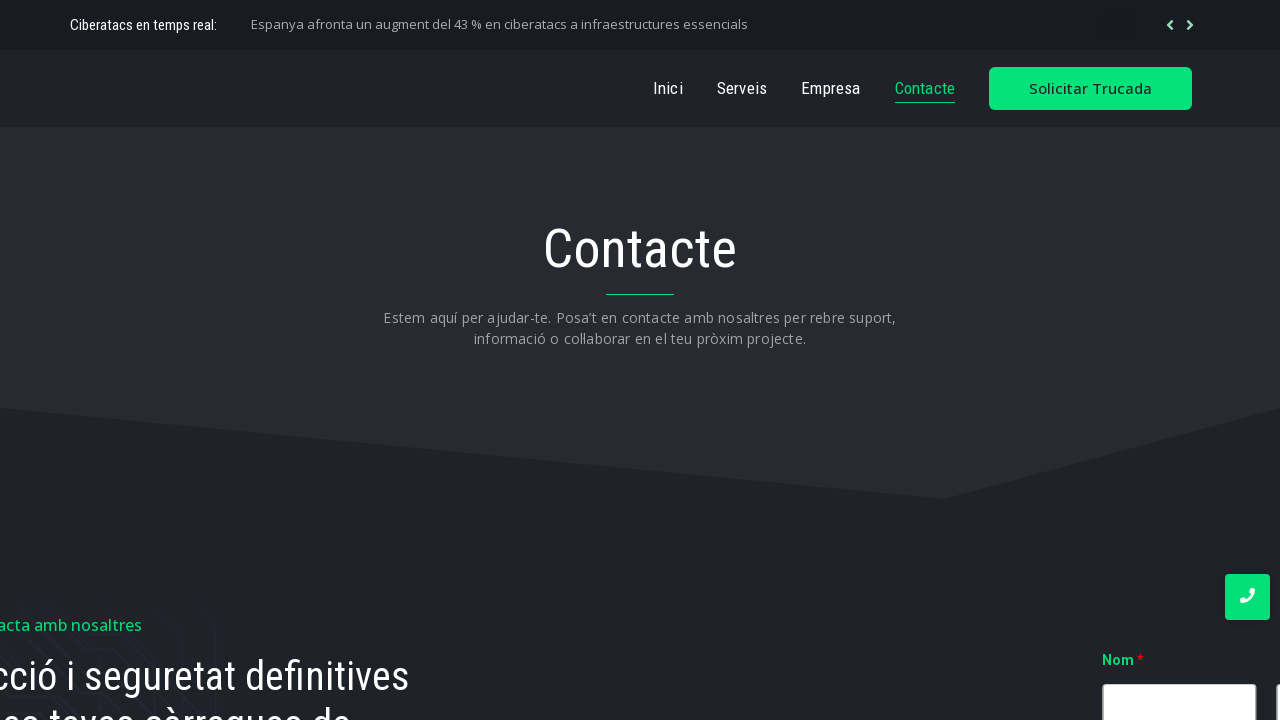

Filled first name field with 'Test' (last name left empty) on #wpforms-2234-field_1
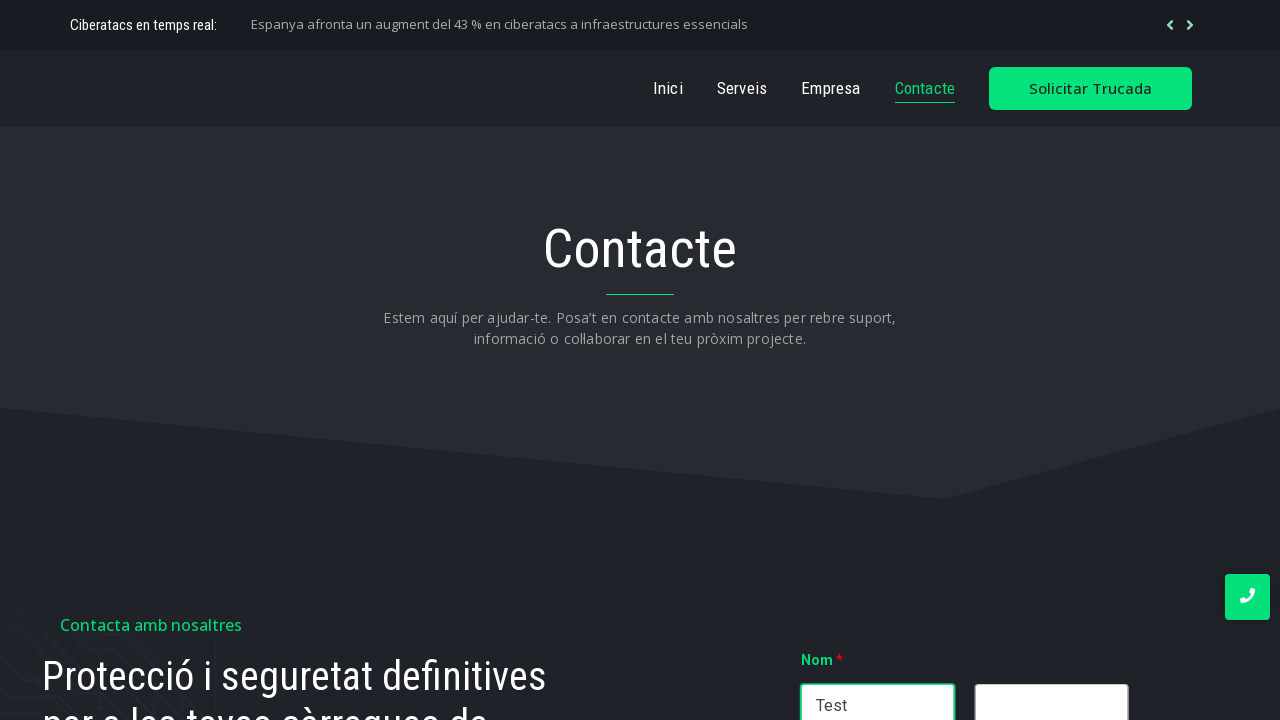

Filled email field with 'test@example.com' on #wpforms-2234-field_2
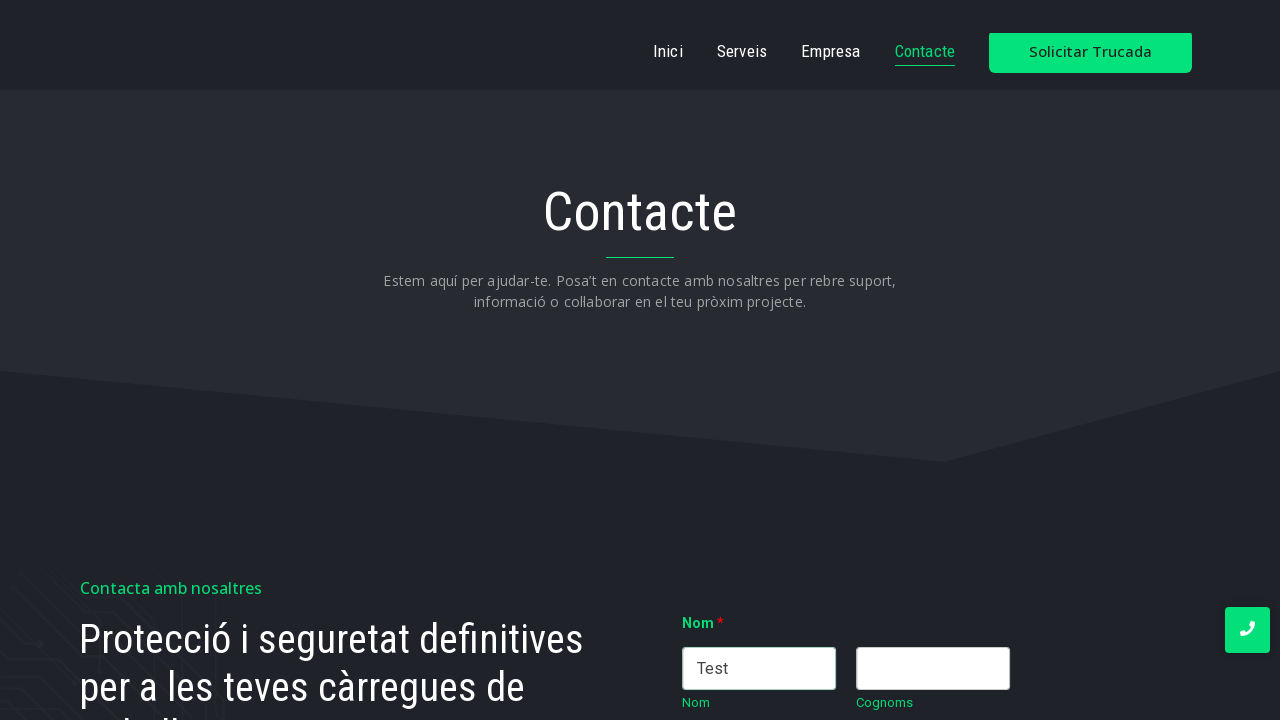

Filled message field with 'Missatge prova validació obligatòria' on #wpforms-2234-field_3
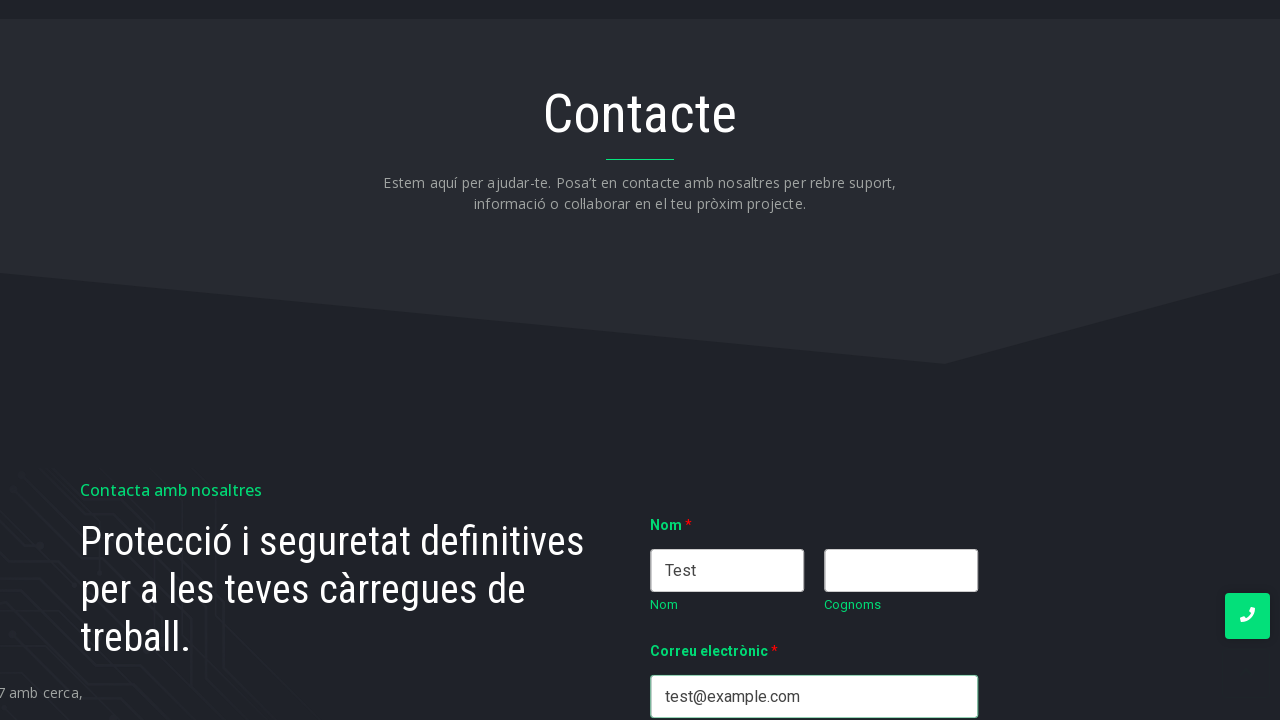

Clicked submit button with last name field empty at (686, 360) on #wpforms-submit-2234
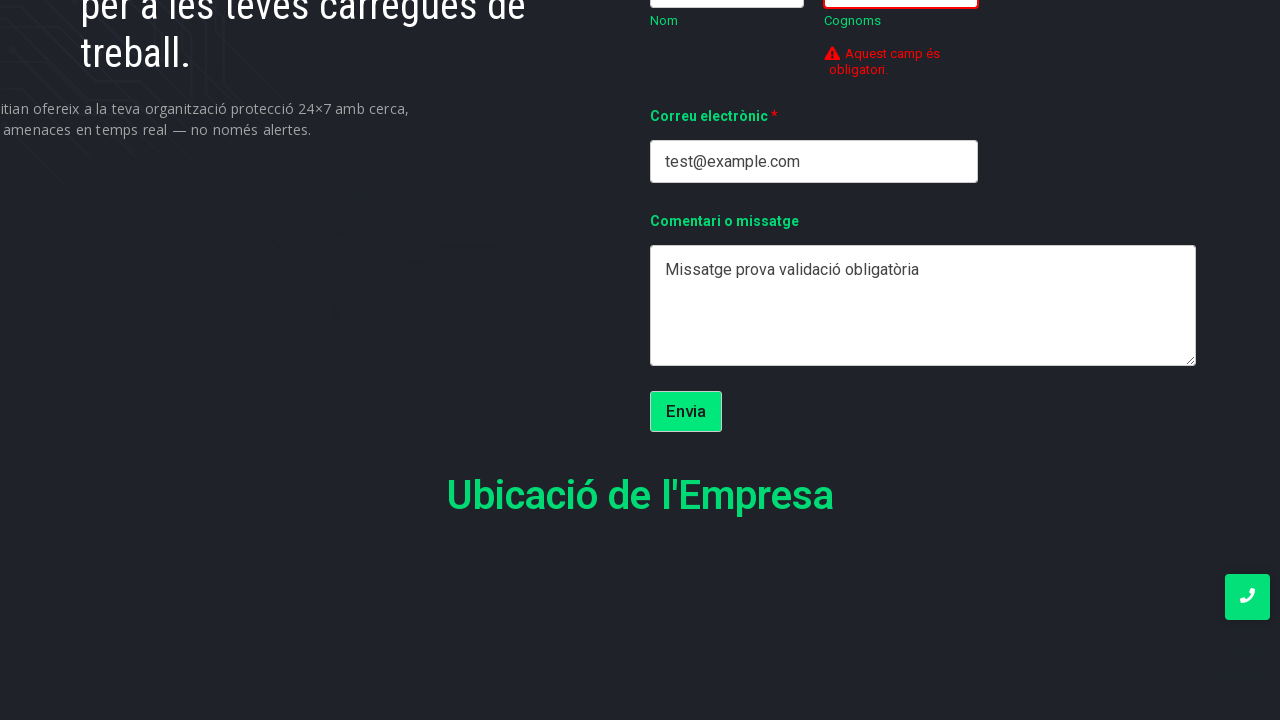

Waited 1 second for validation response
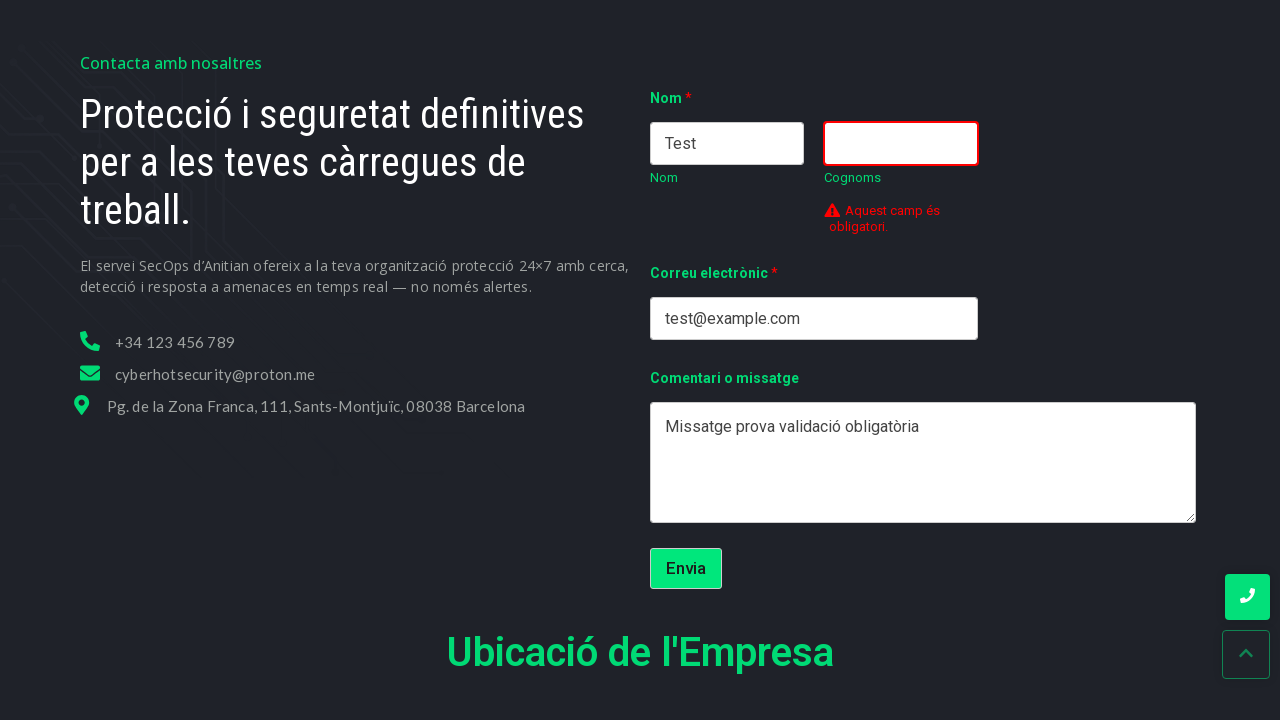

Verified form is still present - submission was blocked due to missing last name
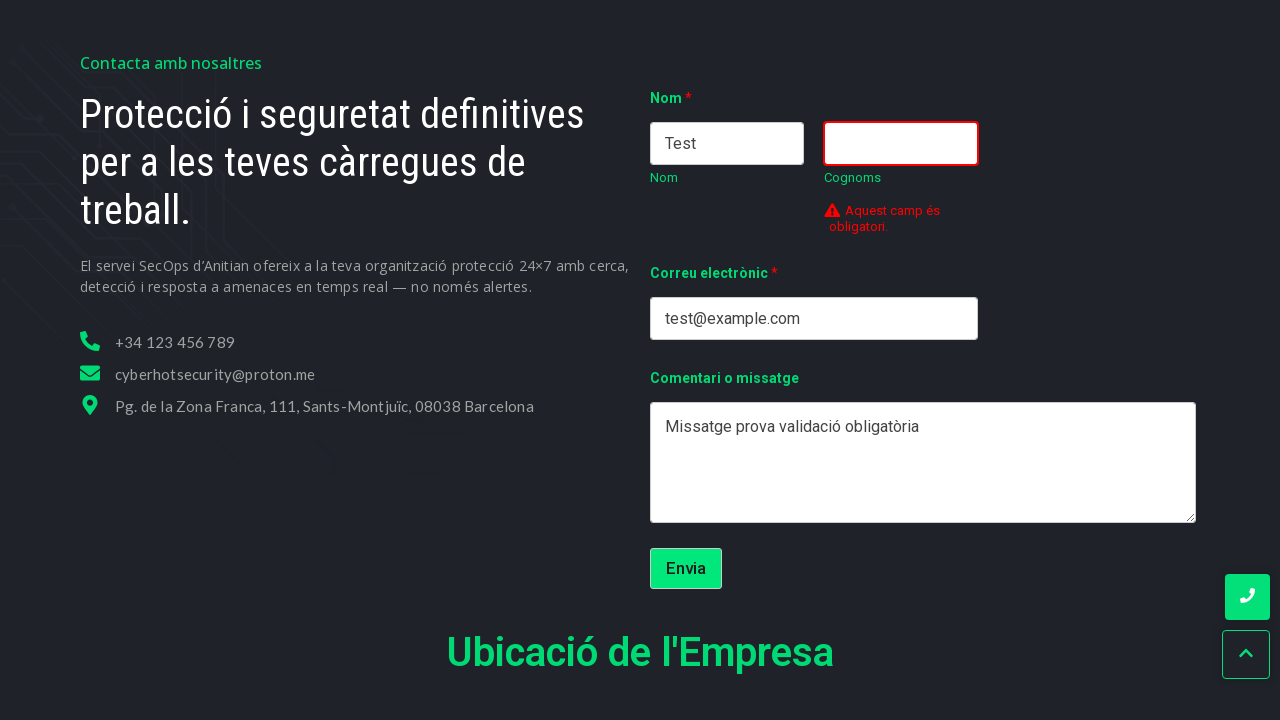

Navigated back to contact form page to test email validation
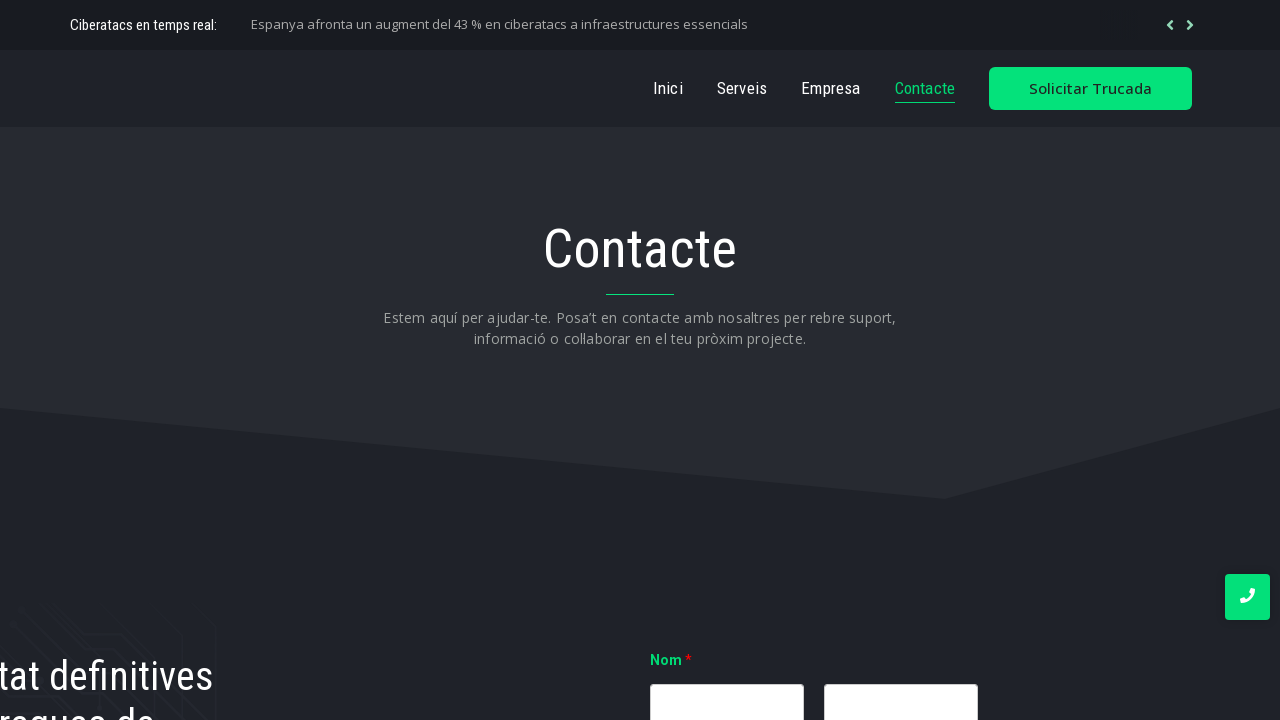

Waited for contact form to load
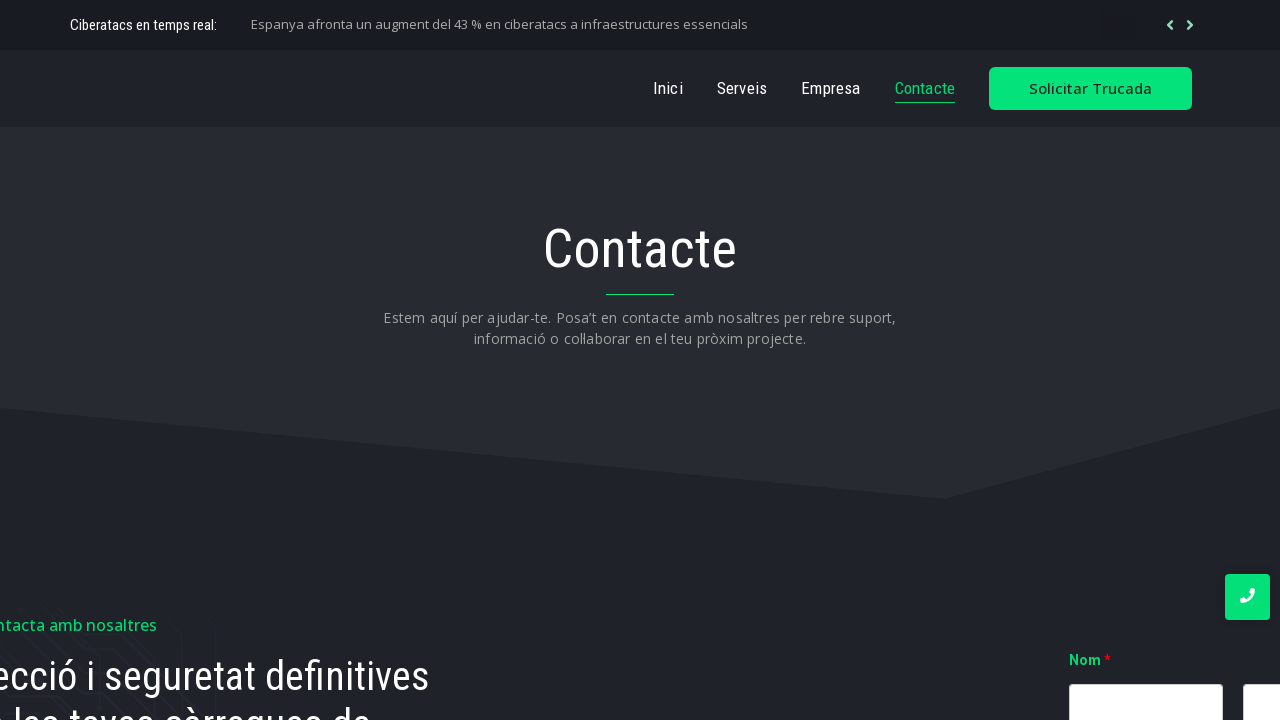

Filled first name field with 'Test' on #wpforms-2234-field_1
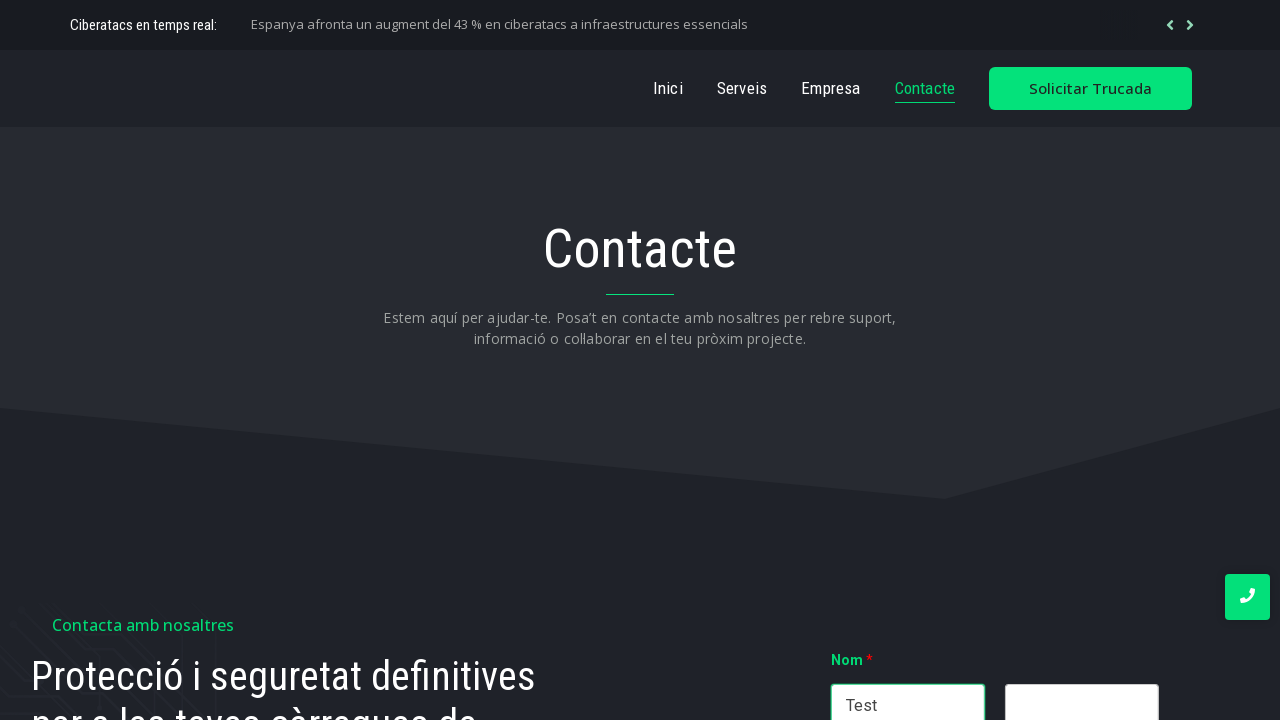

Filled last name field with 'User' (email left empty) on #wpforms-2234-field_1-last
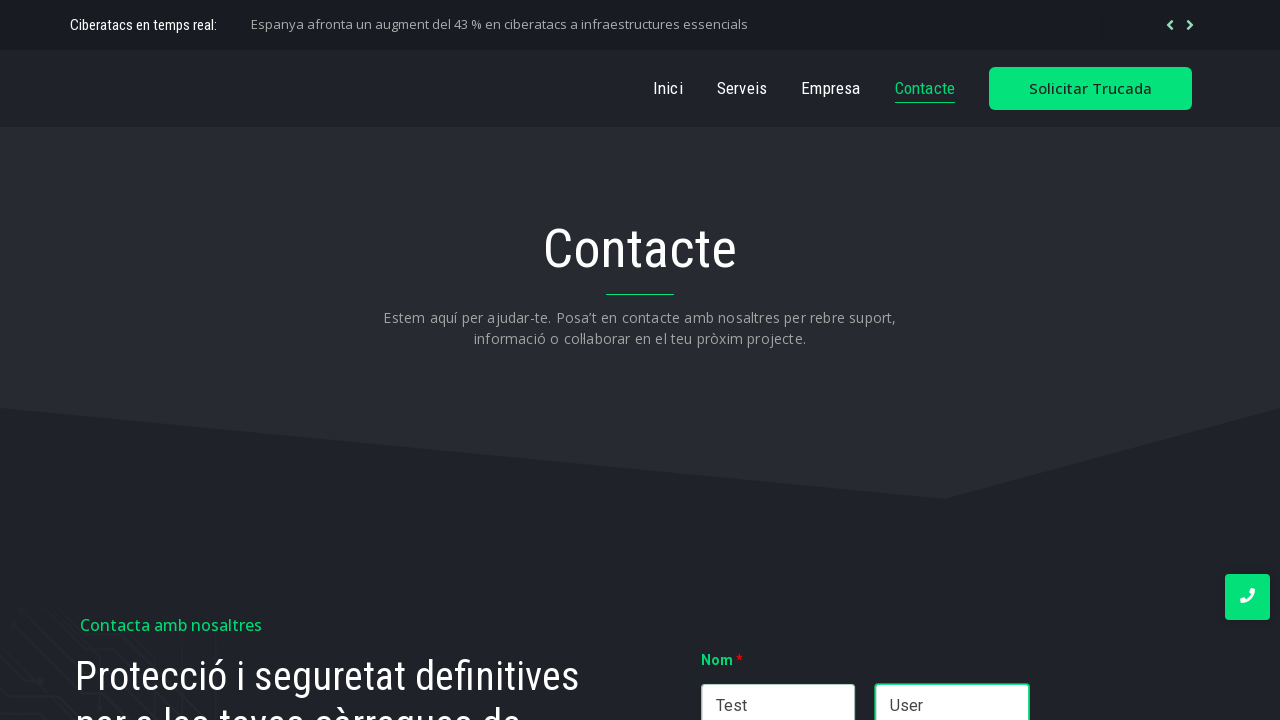

Filled message field with 'Missatge prova validació obligatòria' on #wpforms-2234-field_3
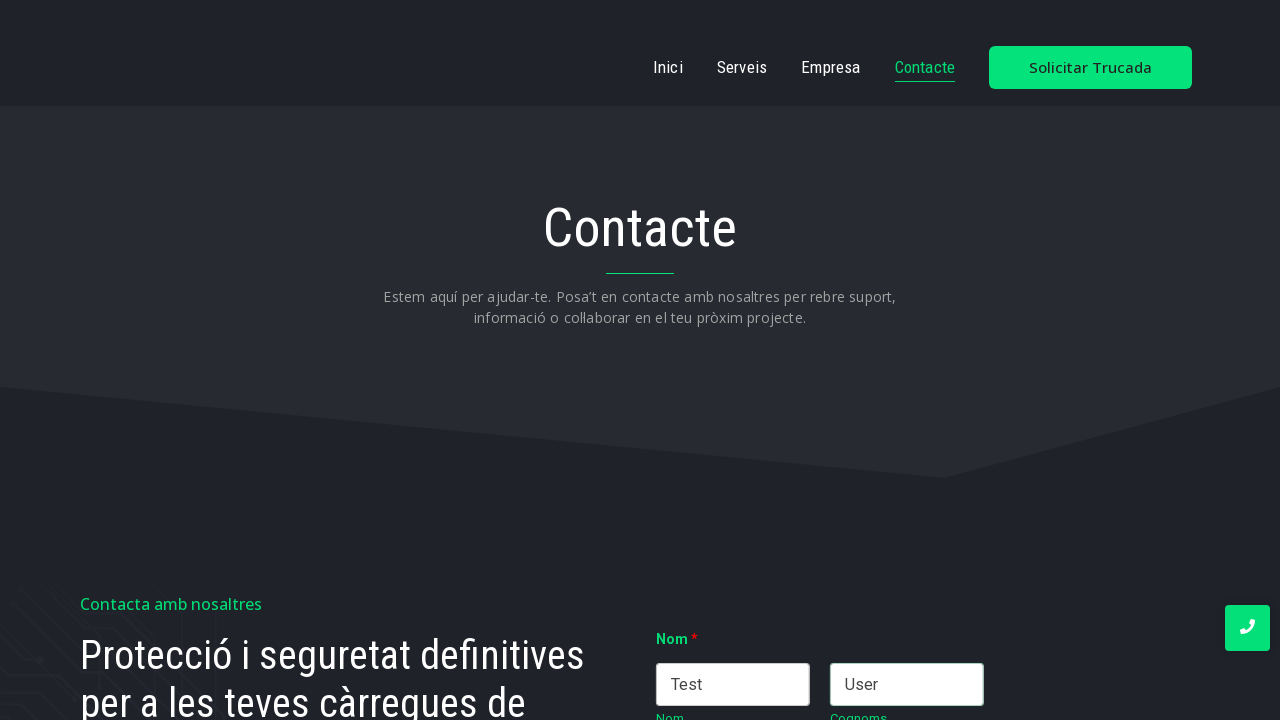

Clicked submit button with email field empty at (686, 360) on #wpforms-submit-2234
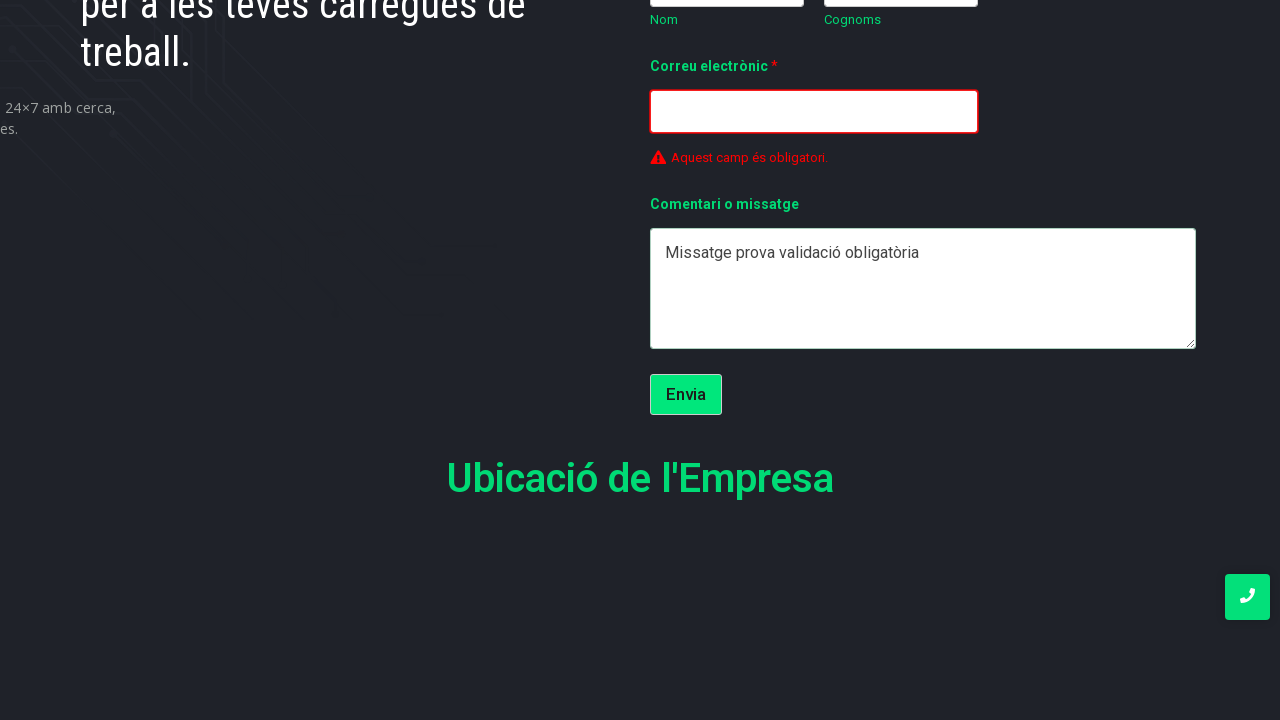

Waited 1 second for validation response
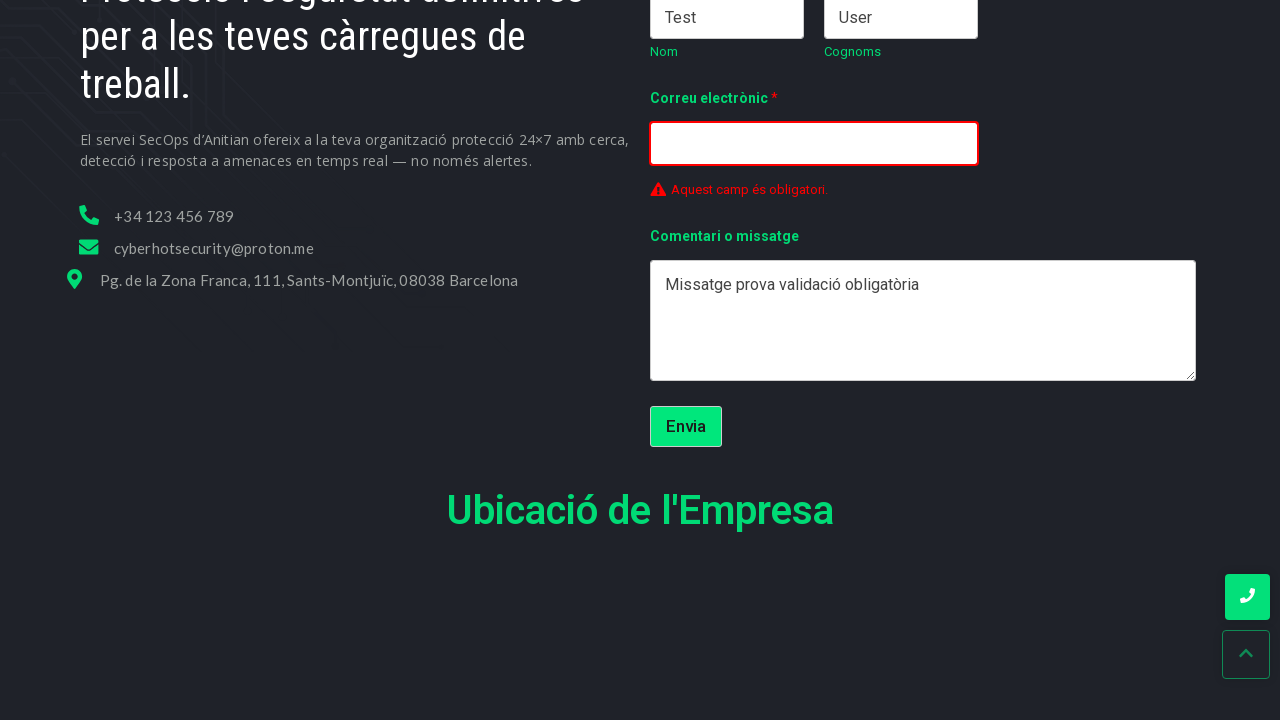

Verified form is still present - submission was blocked due to missing email
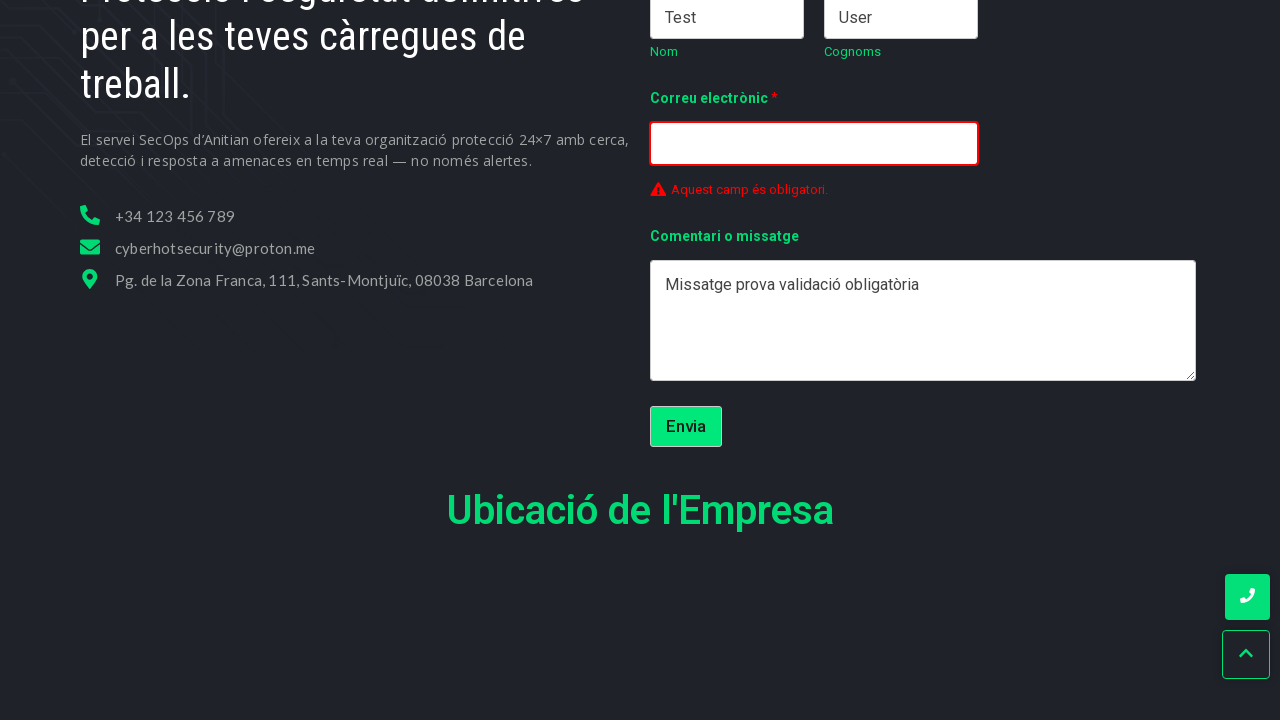

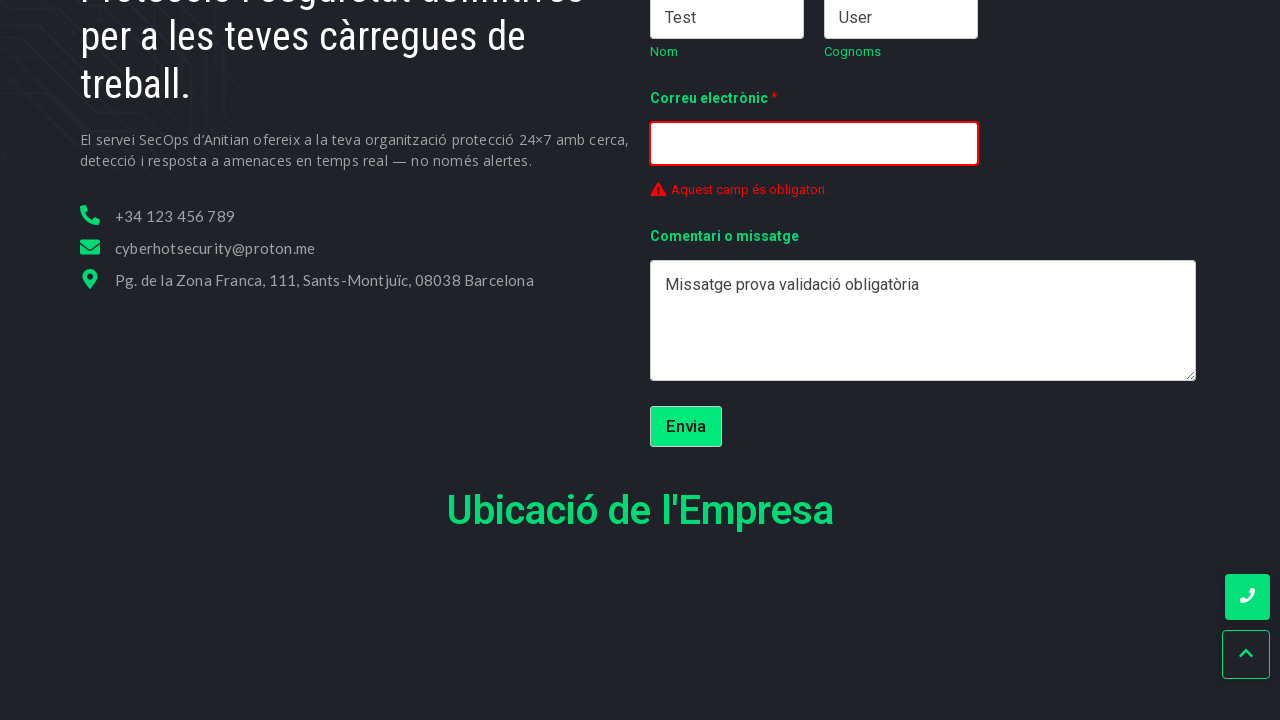